Tests drag and drop functionality by dragging an element into a droppable area on jQuery UI demo page

Starting URL: https://jqueryui.com/droppable

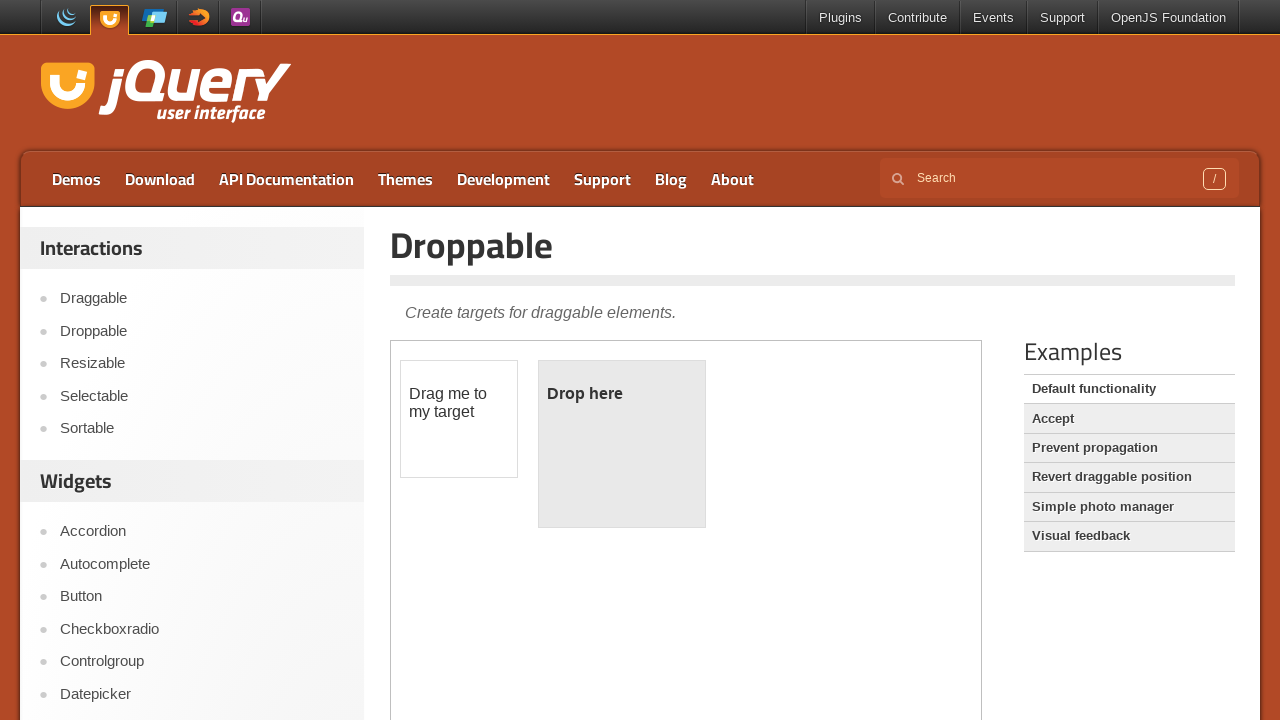

Located iframe containing drag and drop demo
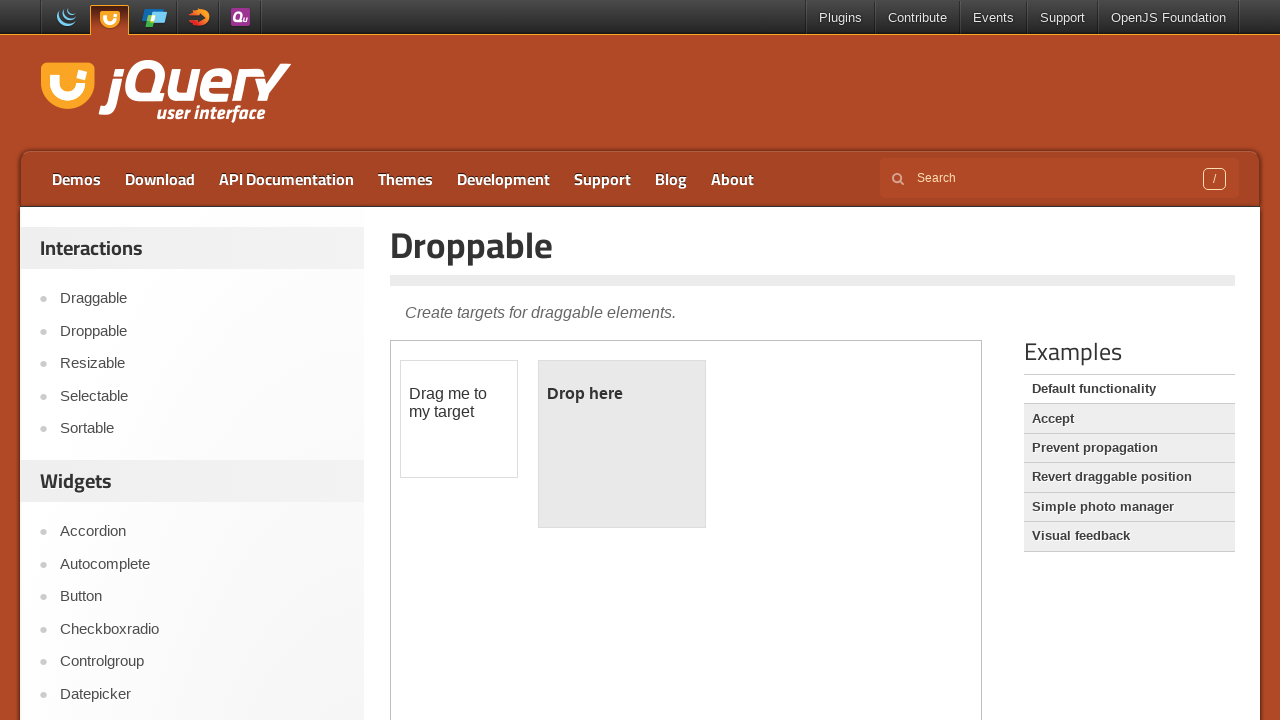

Located draggable element
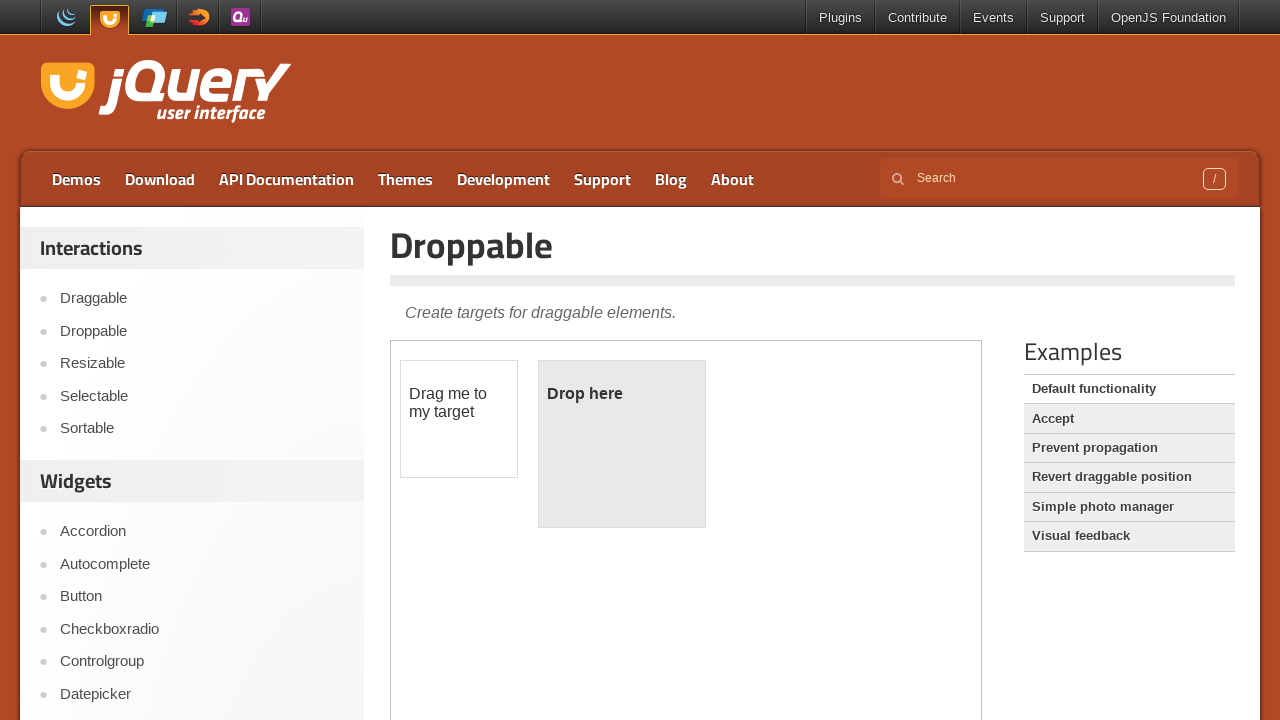

Located droppable area
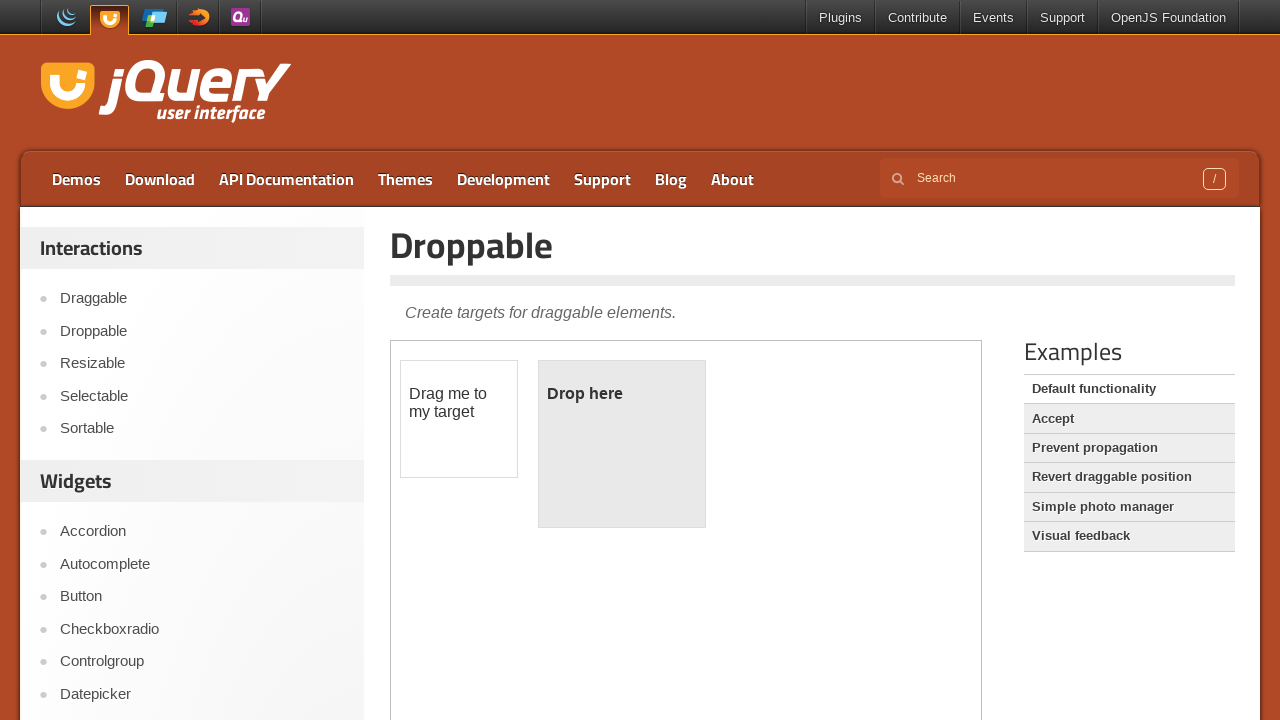

Dragged element into droppable area at (622, 394)
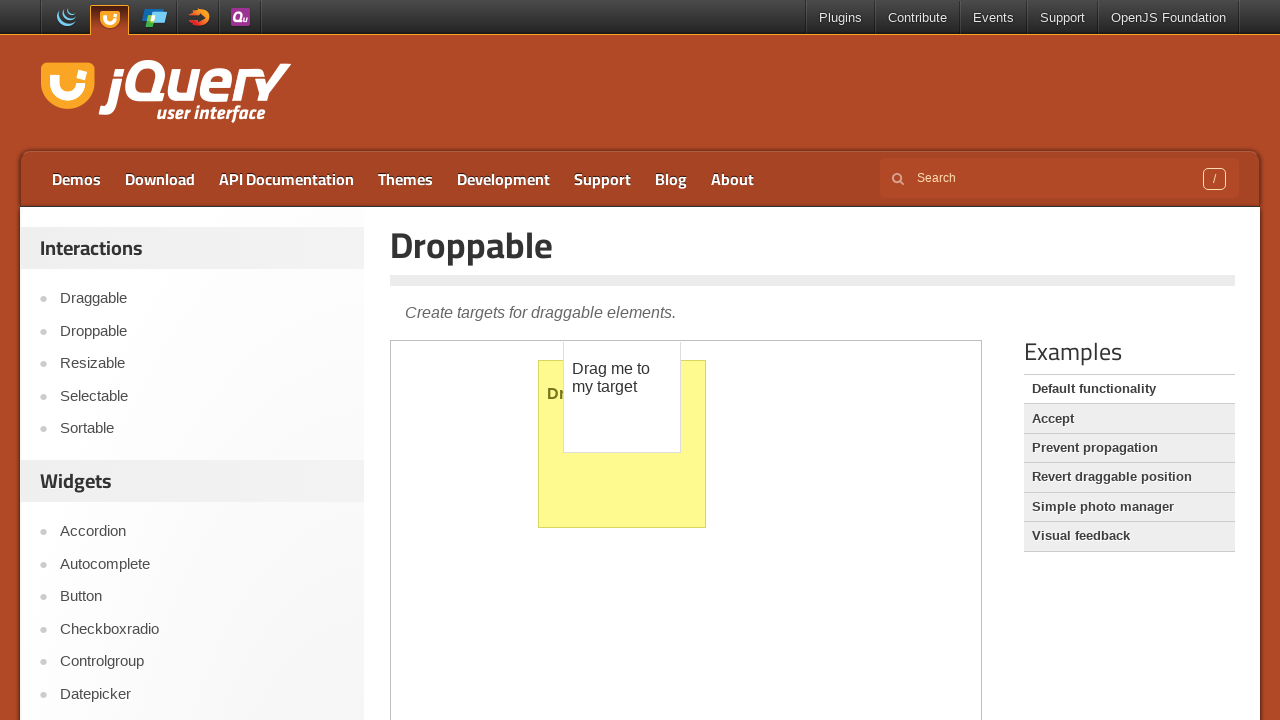

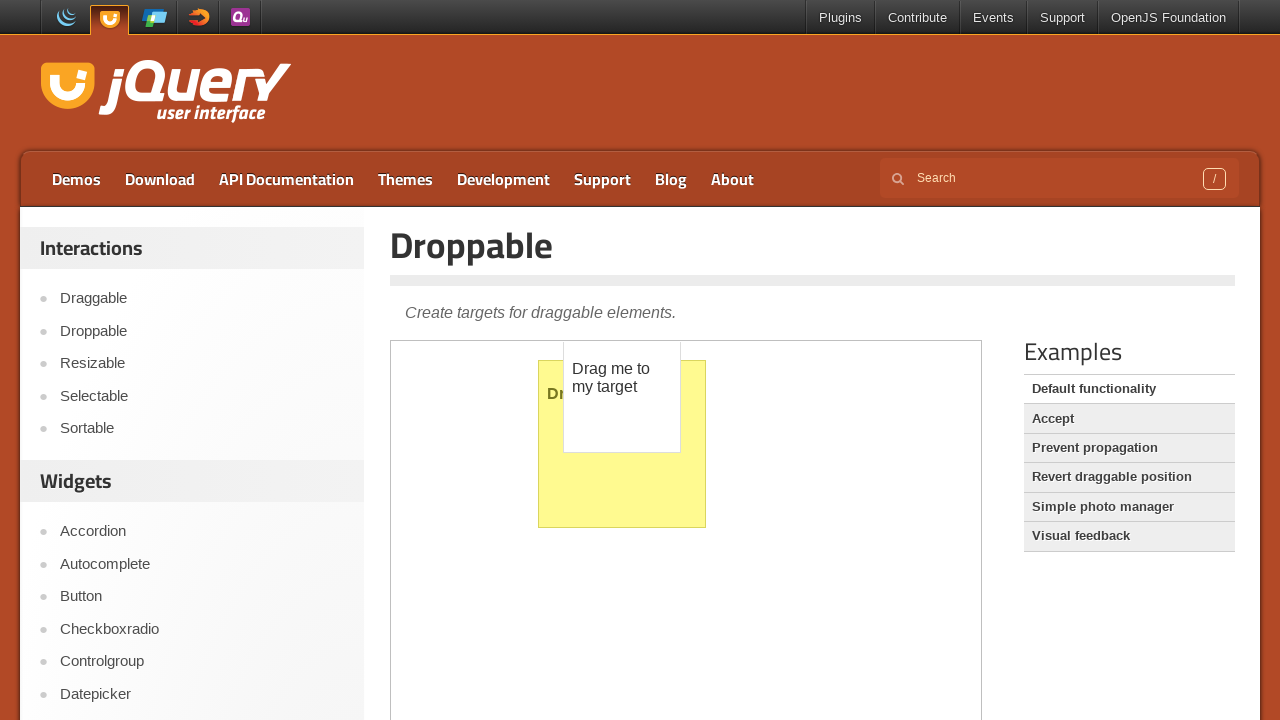